Tests filtering to display only completed items

Starting URL: https://demo.playwright.dev/todomvc

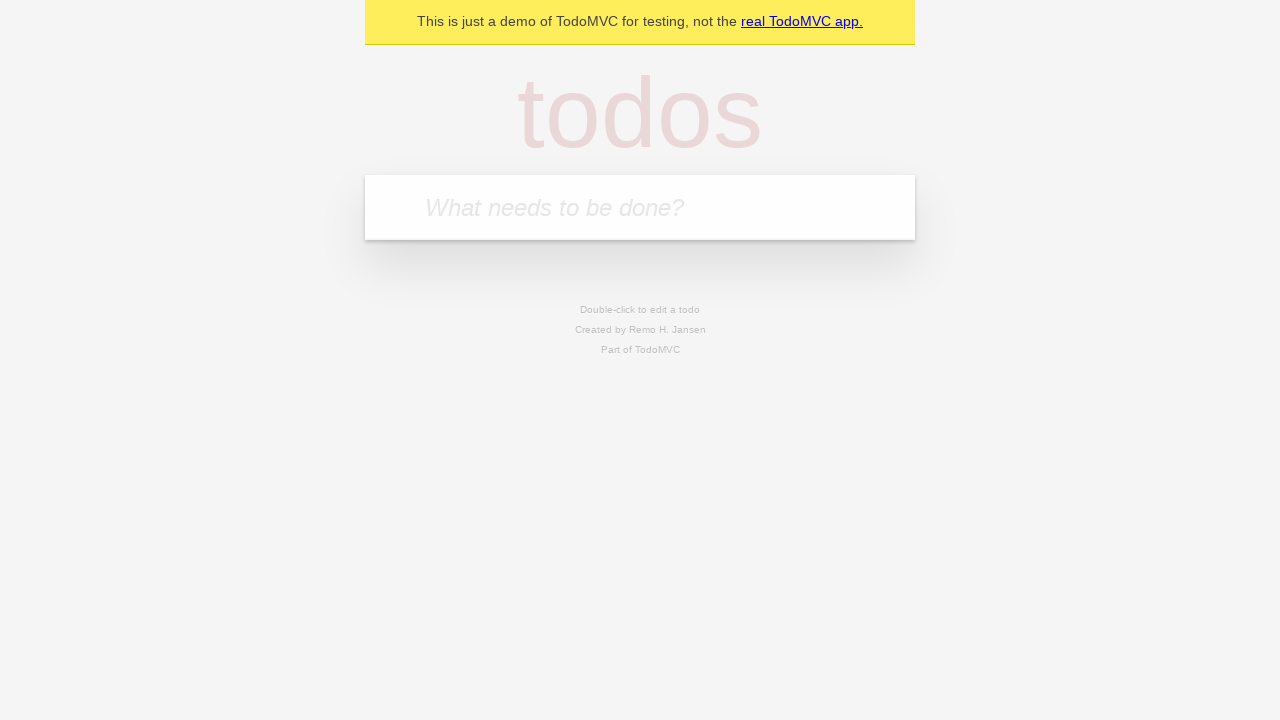

Filled todo input with 'buy some cheese' on internal:attr=[placeholder="What needs to be done?"i]
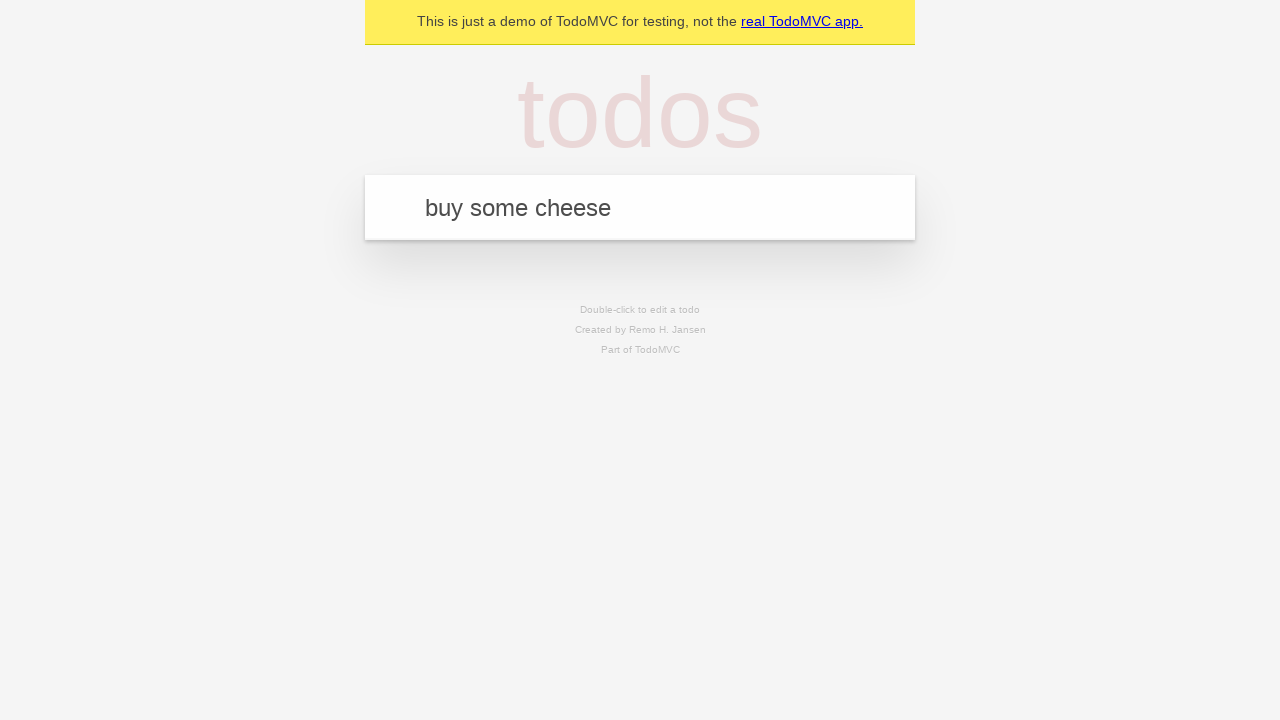

Pressed Enter to add todo 'buy some cheese' on internal:attr=[placeholder="What needs to be done?"i]
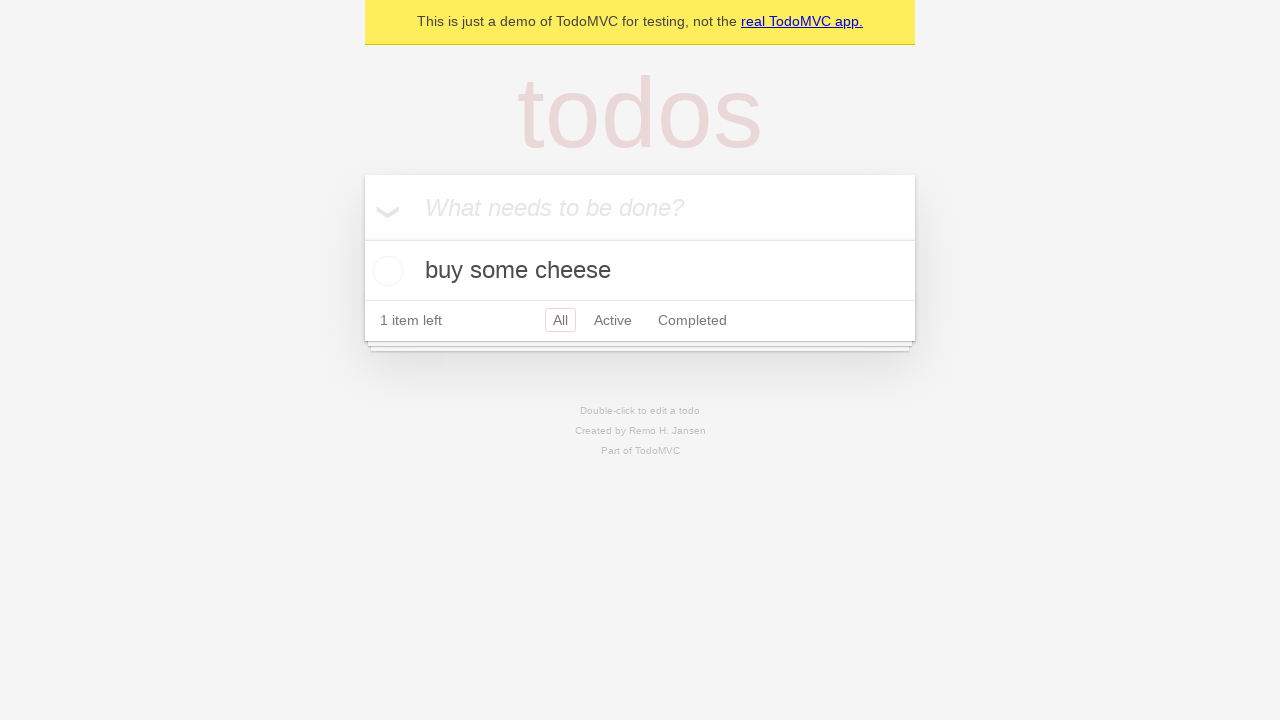

Filled todo input with 'feed the cat' on internal:attr=[placeholder="What needs to be done?"i]
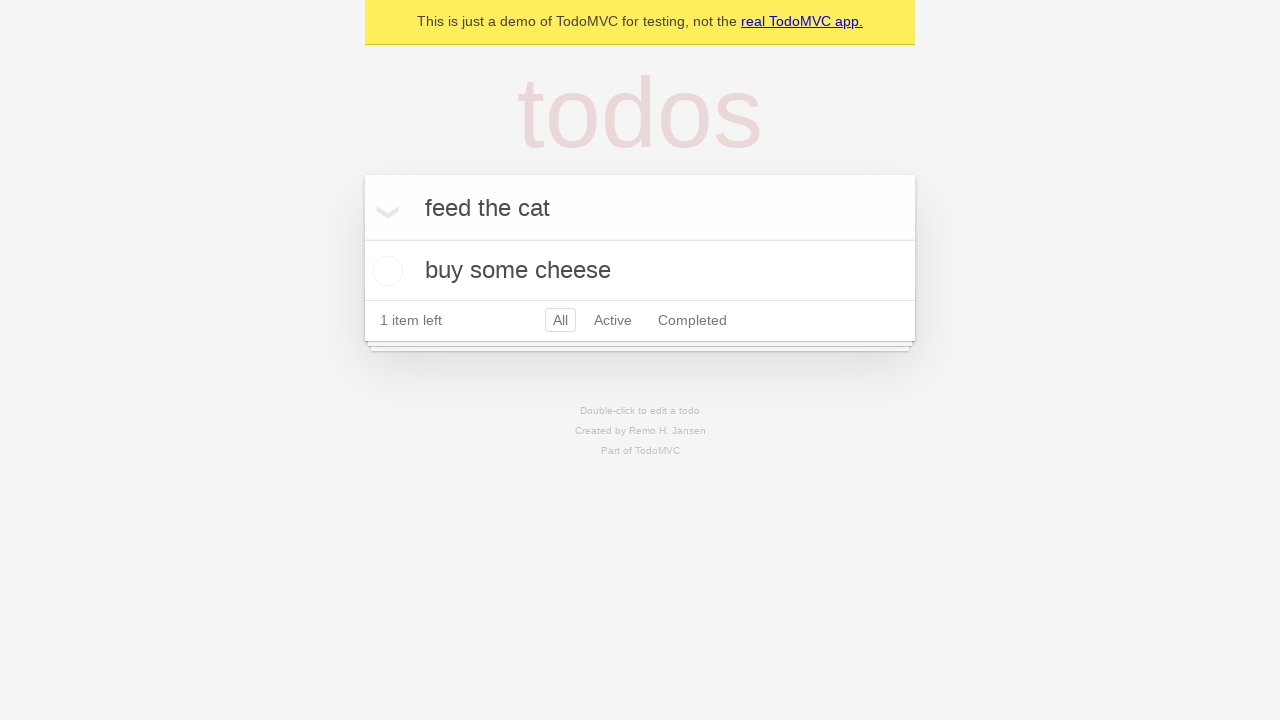

Pressed Enter to add todo 'feed the cat' on internal:attr=[placeholder="What needs to be done?"i]
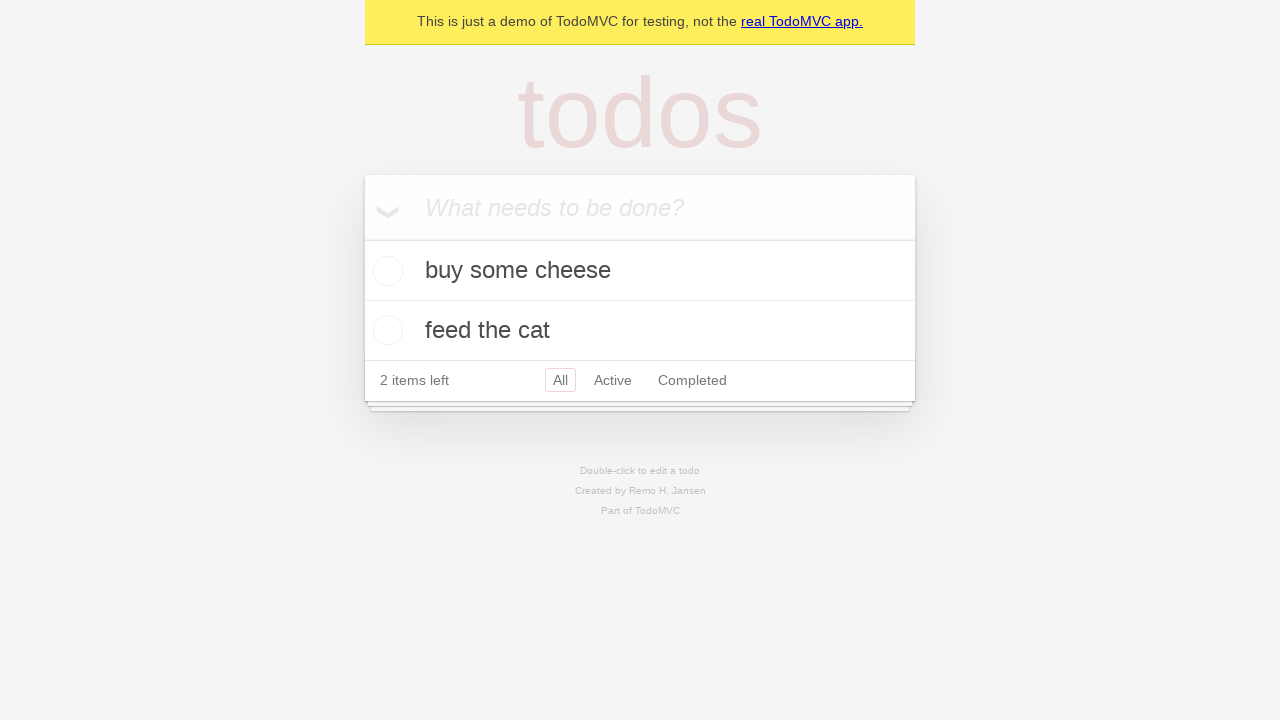

Filled todo input with 'book a doctors appointment' on internal:attr=[placeholder="What needs to be done?"i]
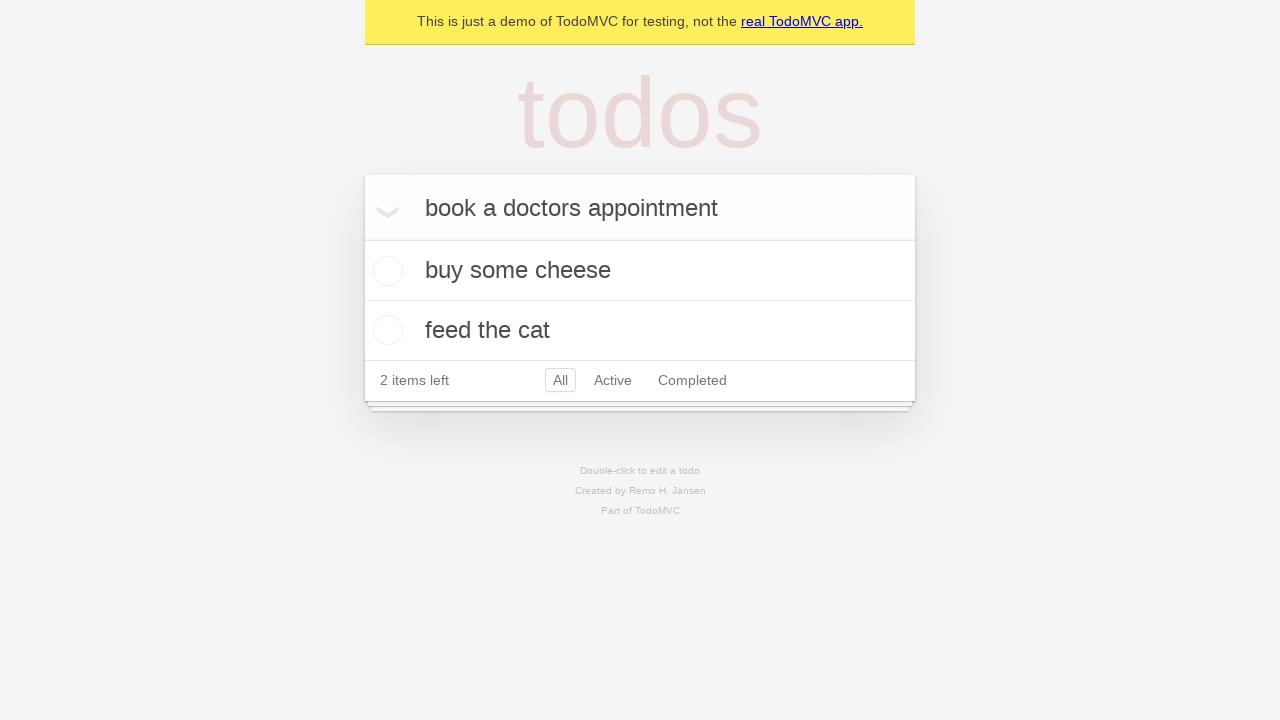

Pressed Enter to add todo 'book a doctors appointment' on internal:attr=[placeholder="What needs to be done?"i]
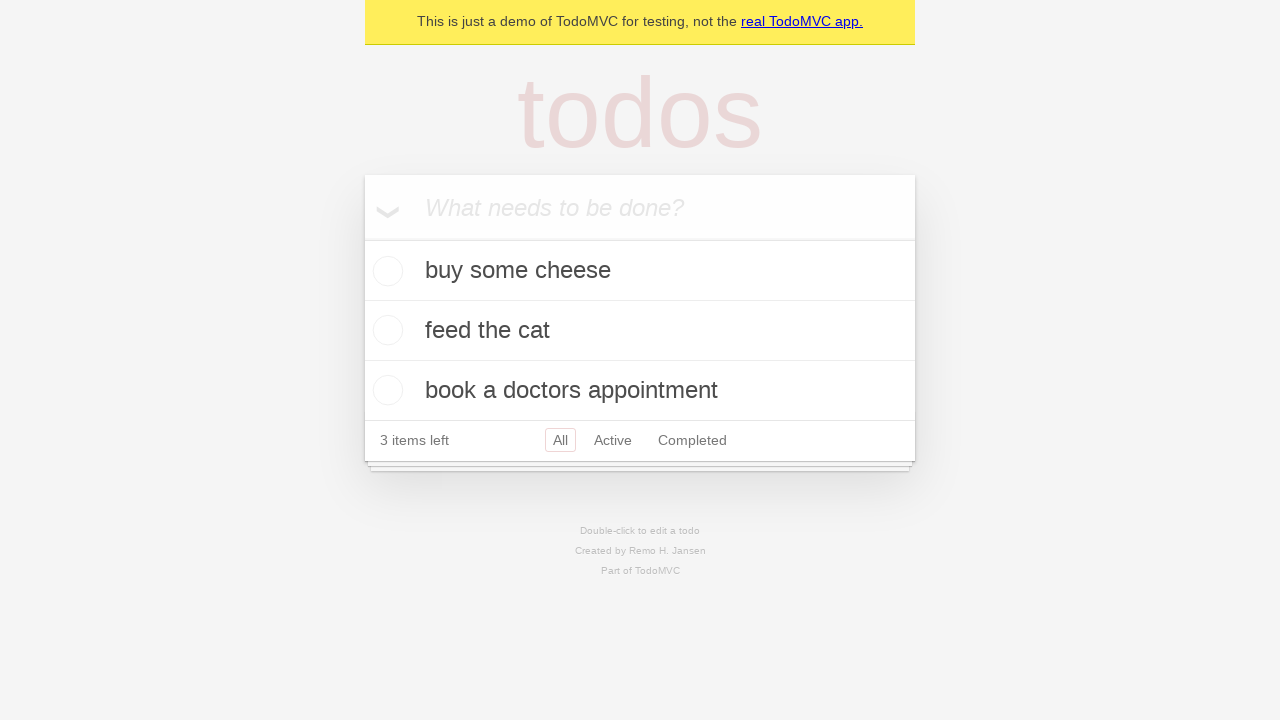

Checked the second todo item at (385, 330) on internal:testid=[data-testid="todo-item"s] >> nth=1 >> internal:role=checkbox
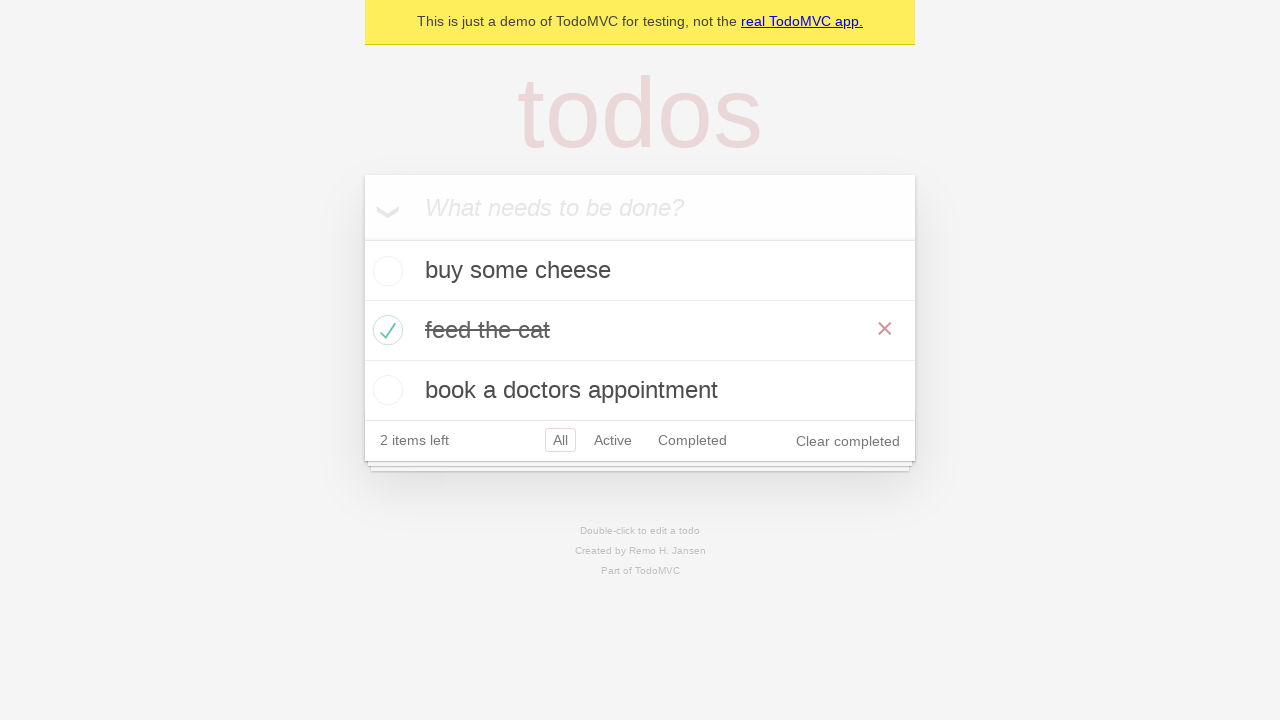

Clicked 'Completed' filter link at (692, 440) on internal:role=link[name="Completed"i]
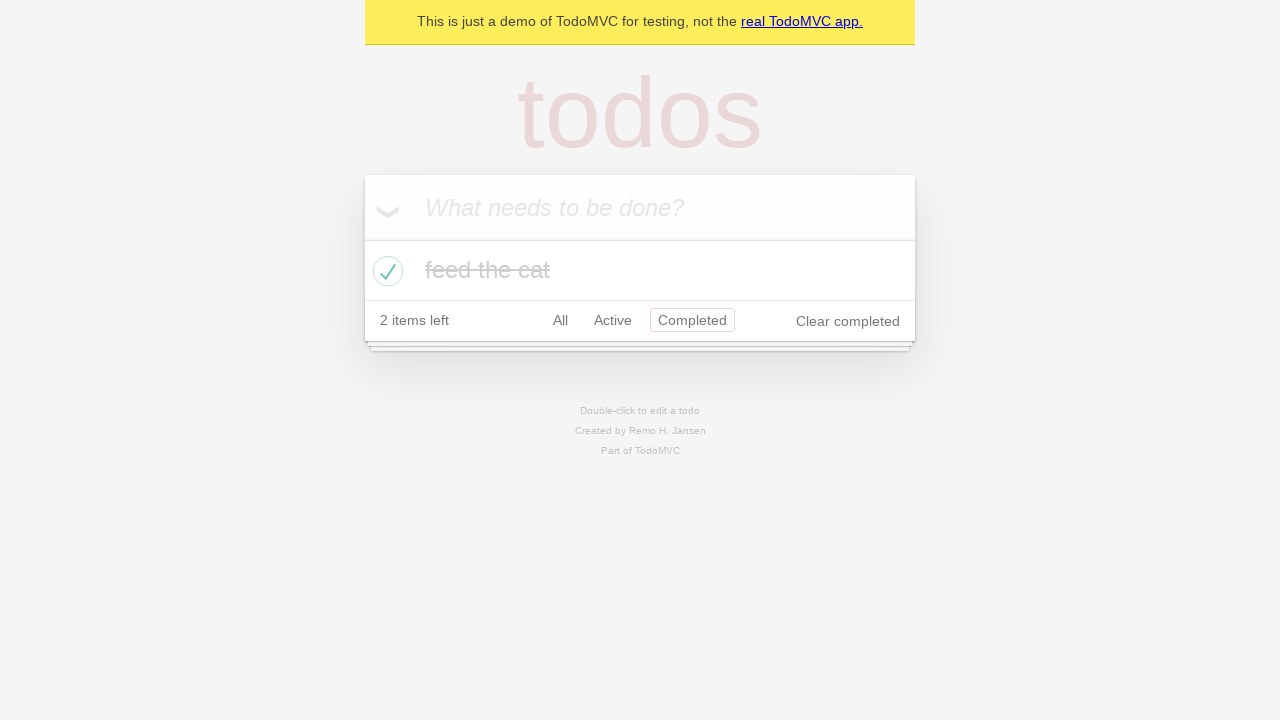

Waited for filter to apply - only 1 completed item is now visible
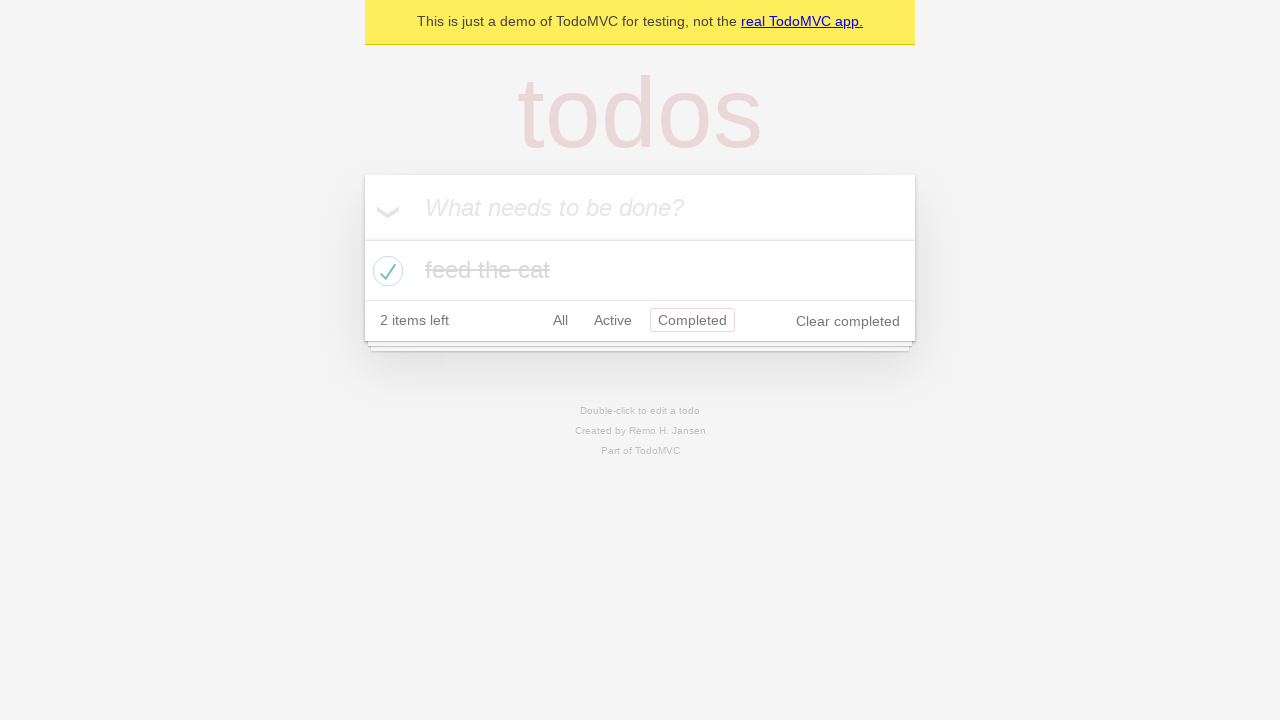

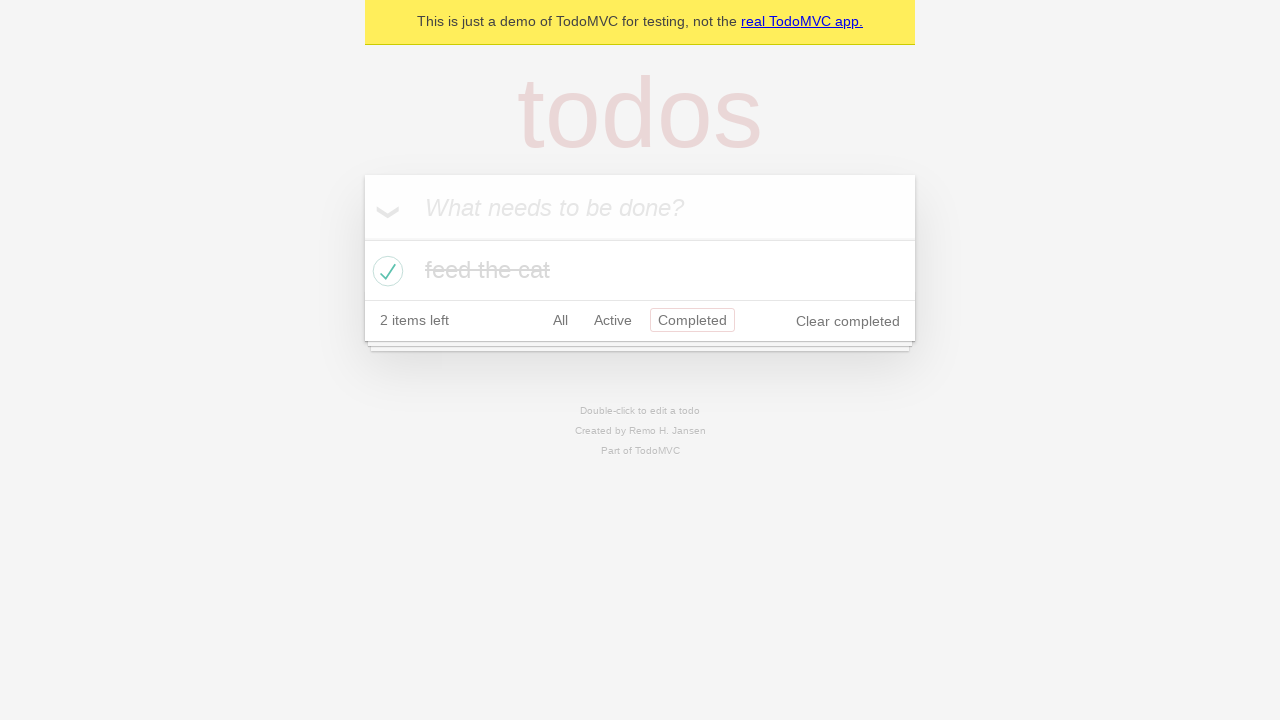